Tests text input functionality by entering text into an input field and verifying it was entered correctly

Starting URL: https://www.selenium.dev/selenium/web/web-form.html

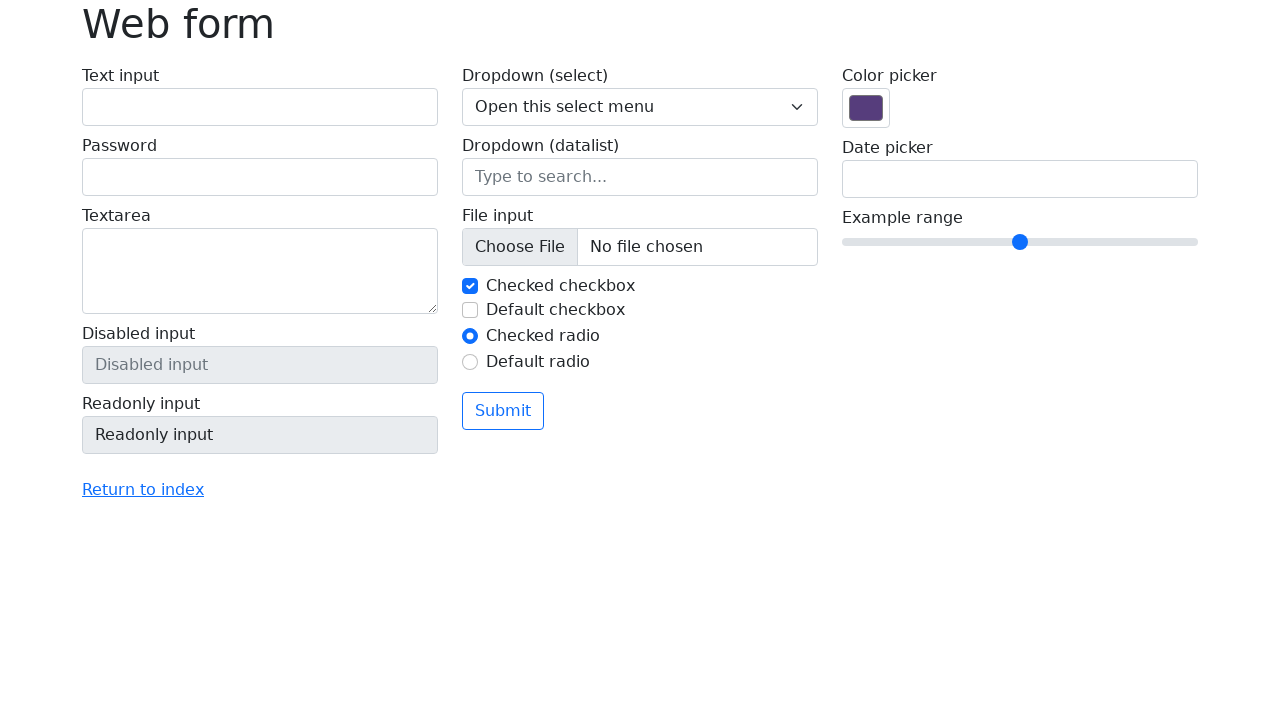

Filled text input field with 'Hello, Selenium!' on input#my-text-id
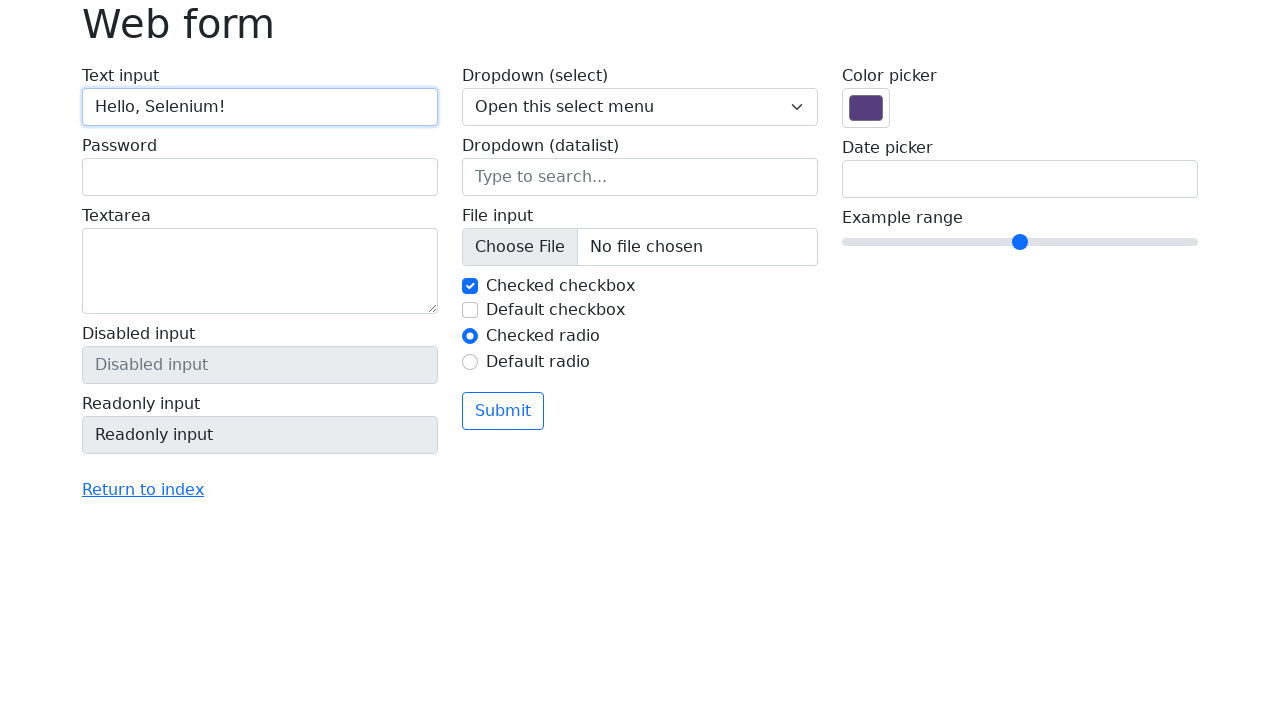

Retrieved input field value to verify text entry
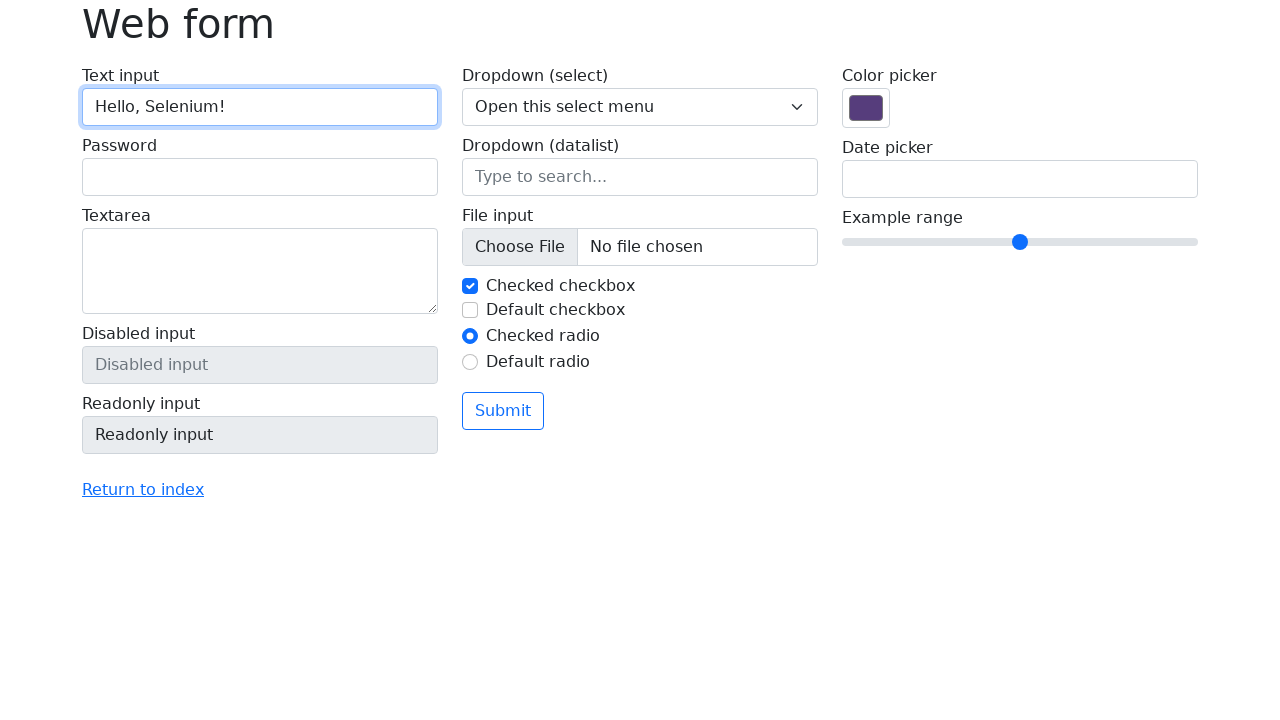

Verified that input field contains correct text 'Hello, Selenium!'
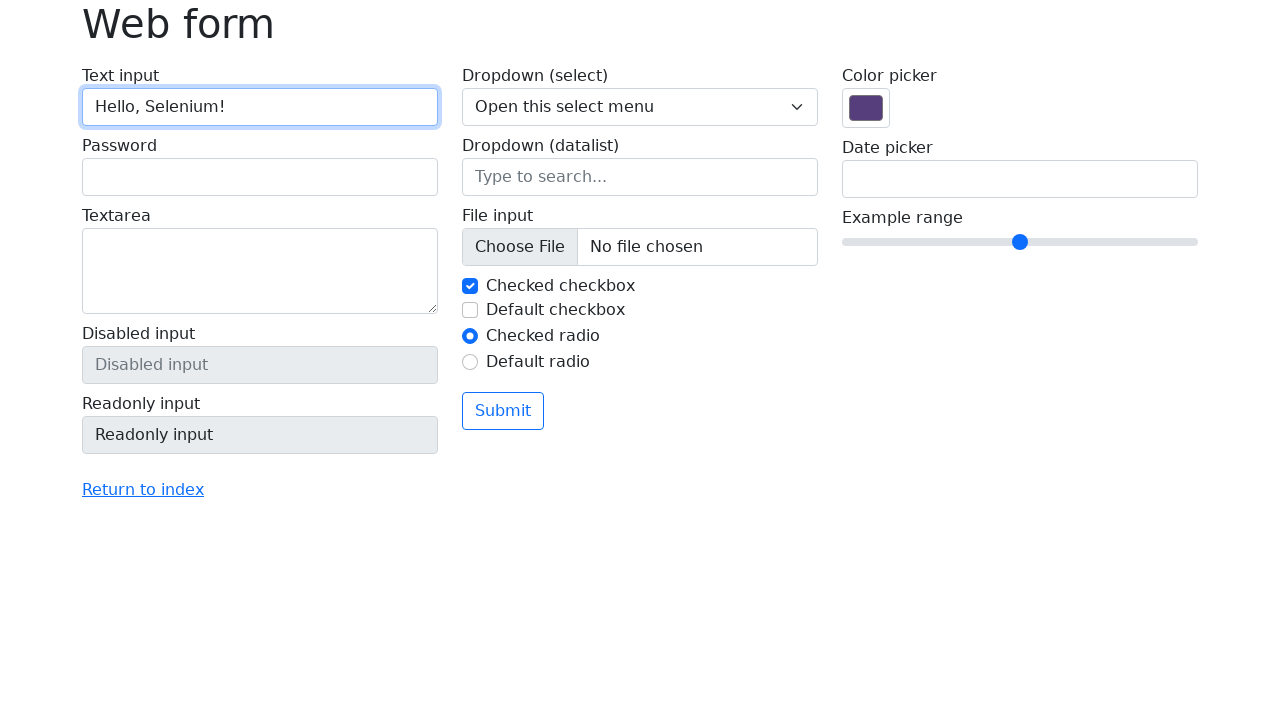

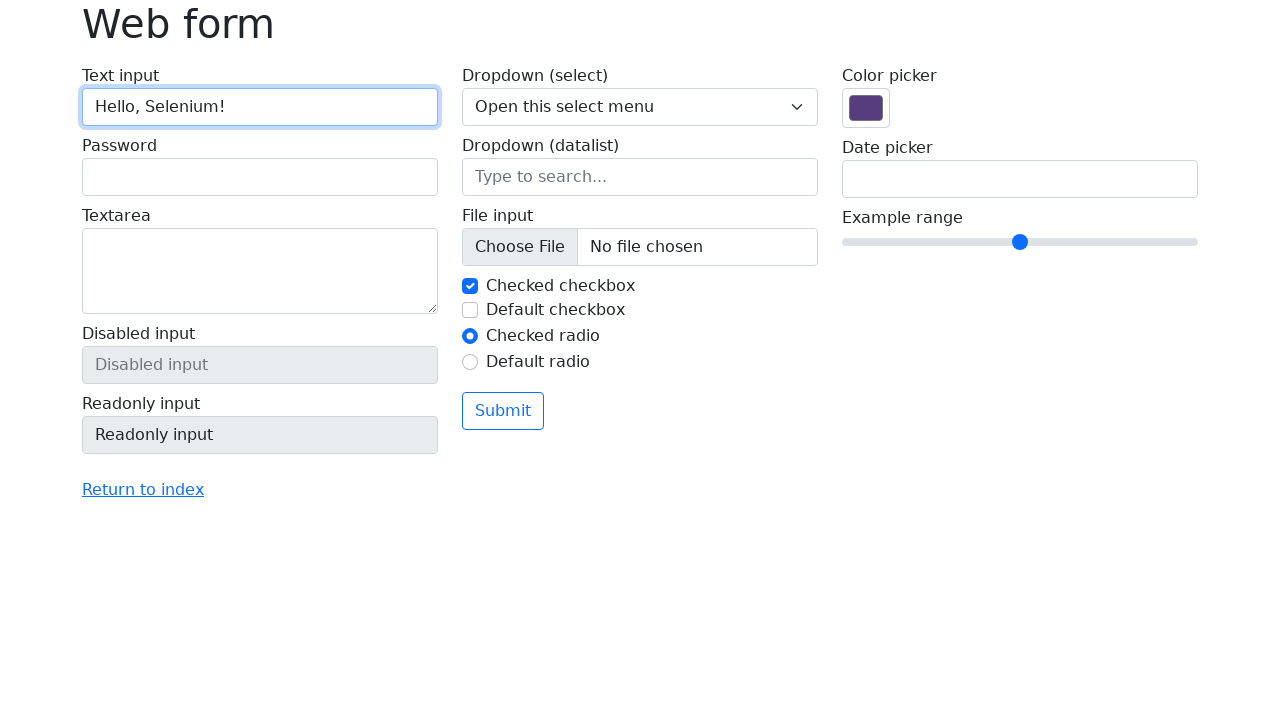